Tests dynamic content loading by clicking a start button and waiting for "Hello World!" text to appear after the loading indicator disappears

Starting URL: https://the-internet.herokuapp.com/dynamic_loading/2

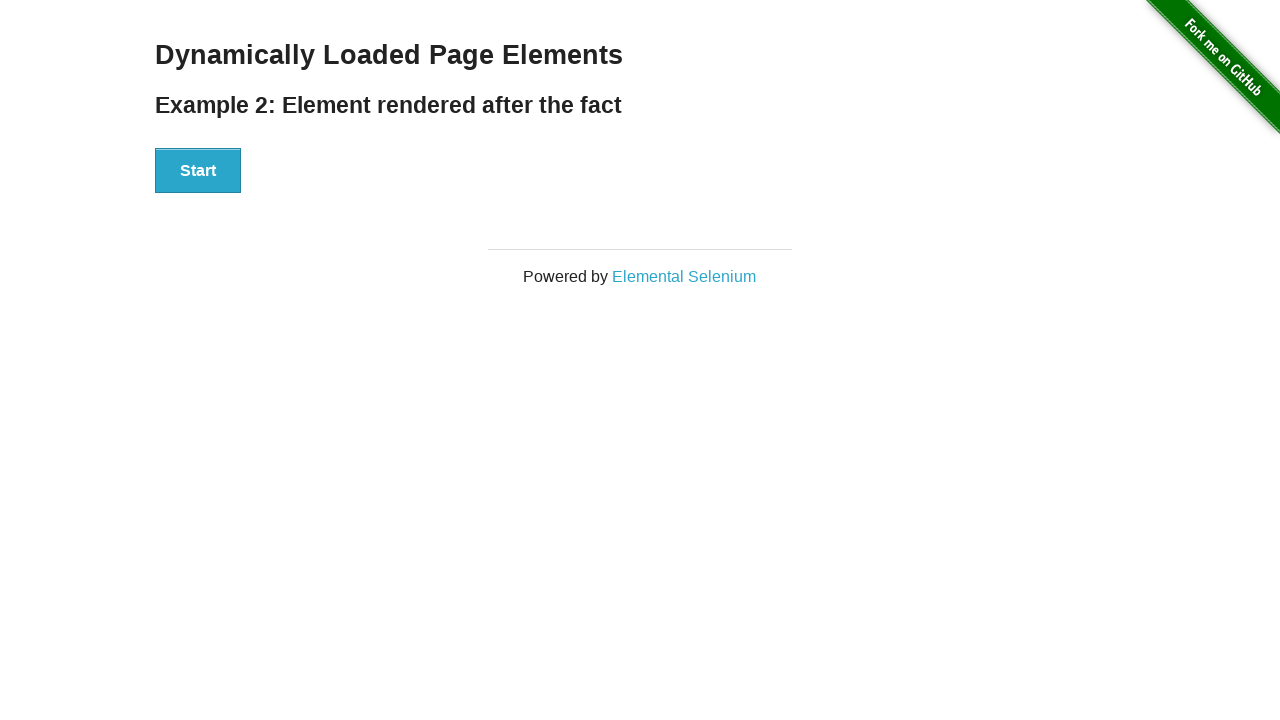

Clicked start button to trigger dynamic loading at (198, 171) on xpath=//div[@id='start']/button
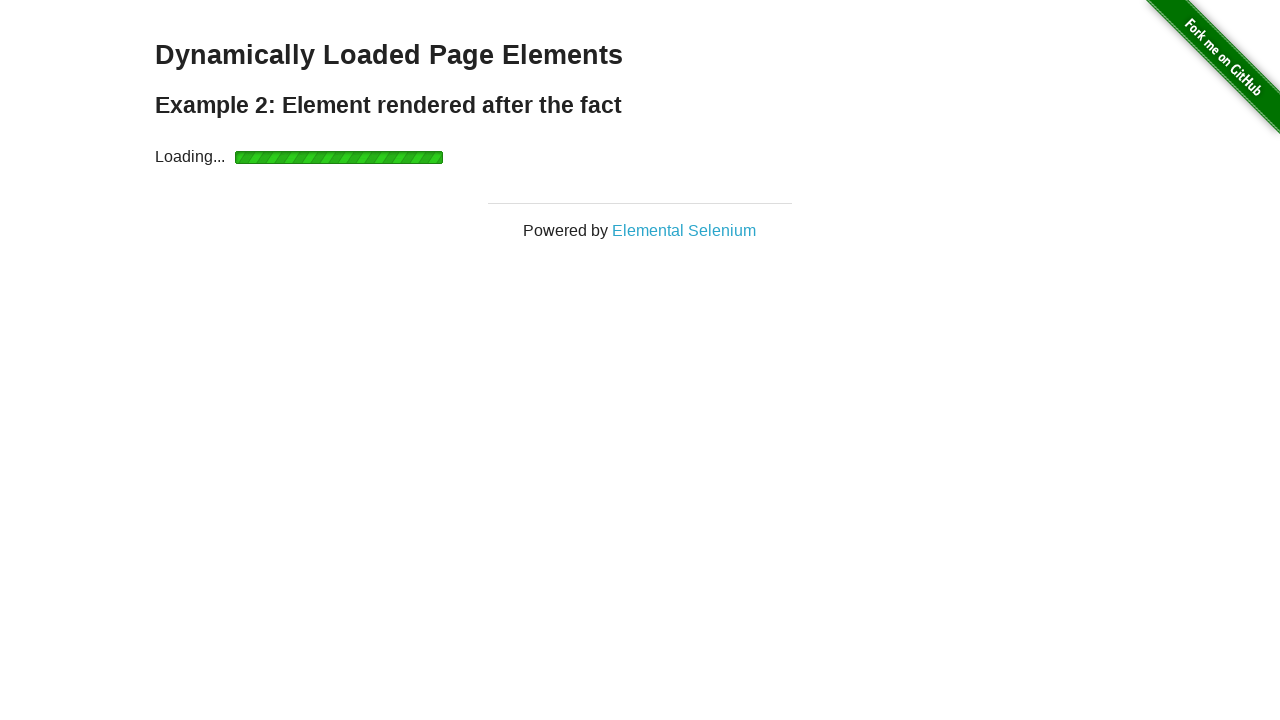

Loading indicator disappeared
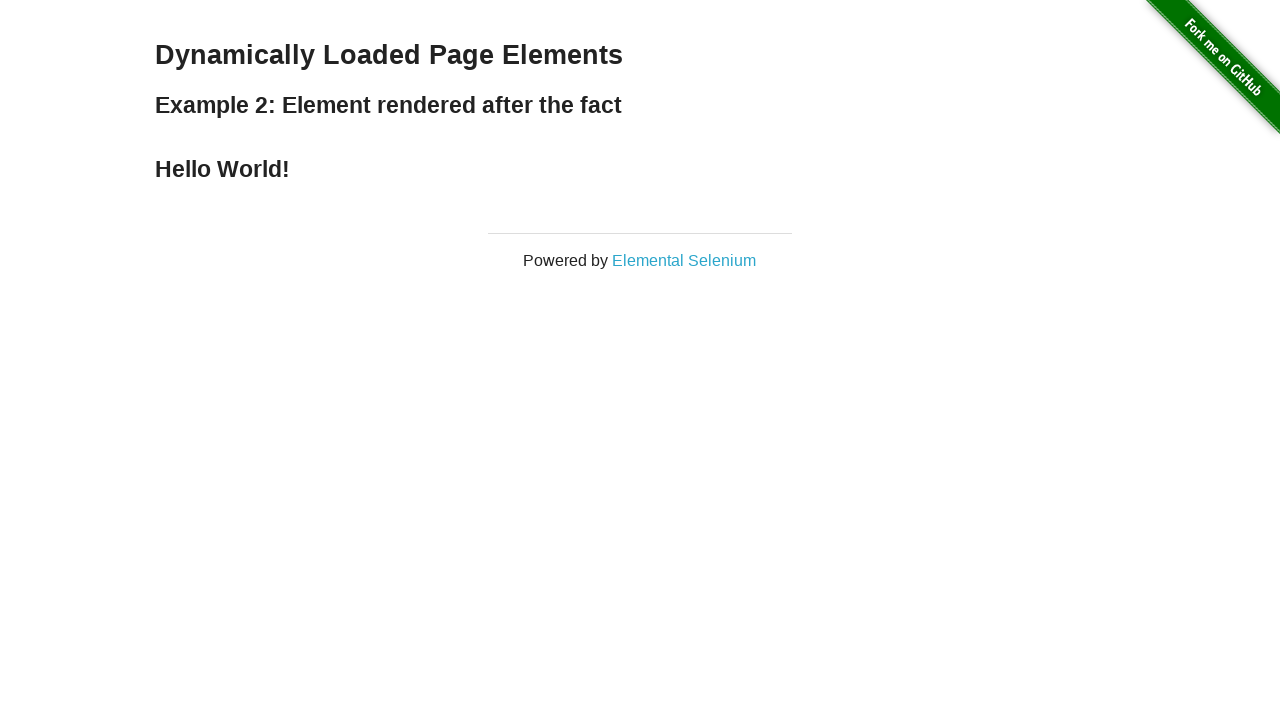

Finish element with 'Hello World!' text appeared
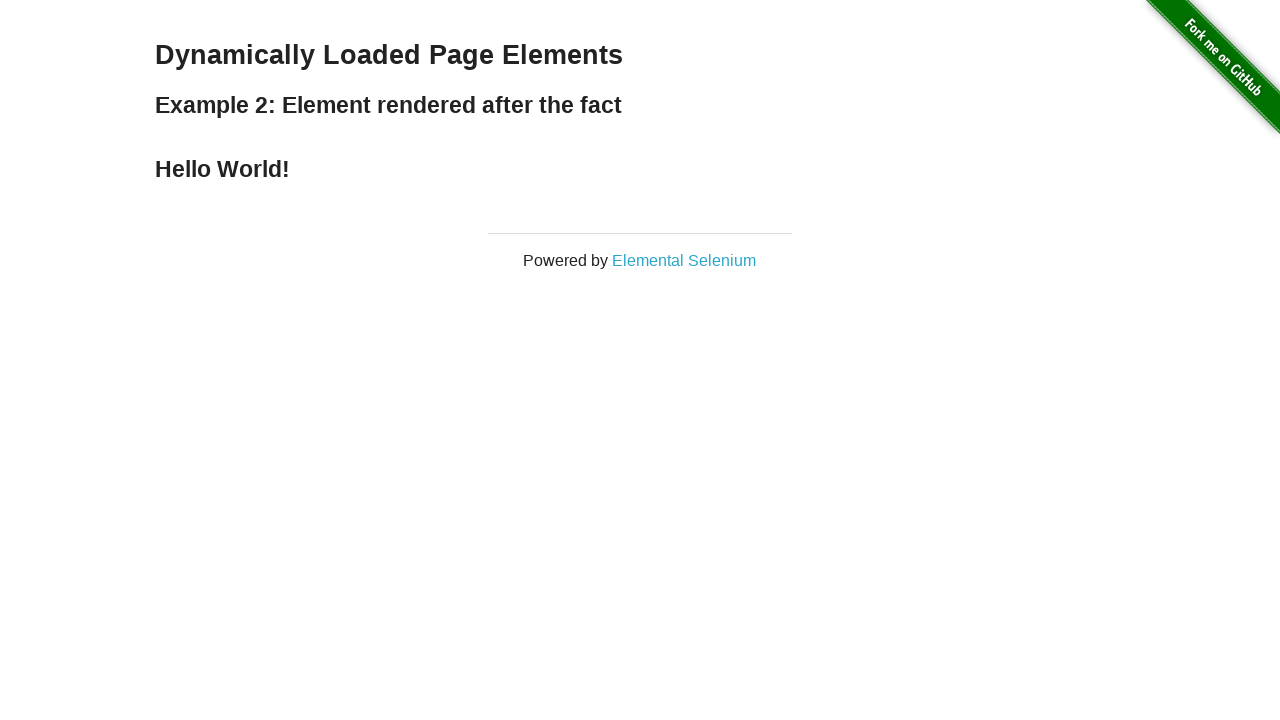

Verified finish element contains 'Hello World!' text
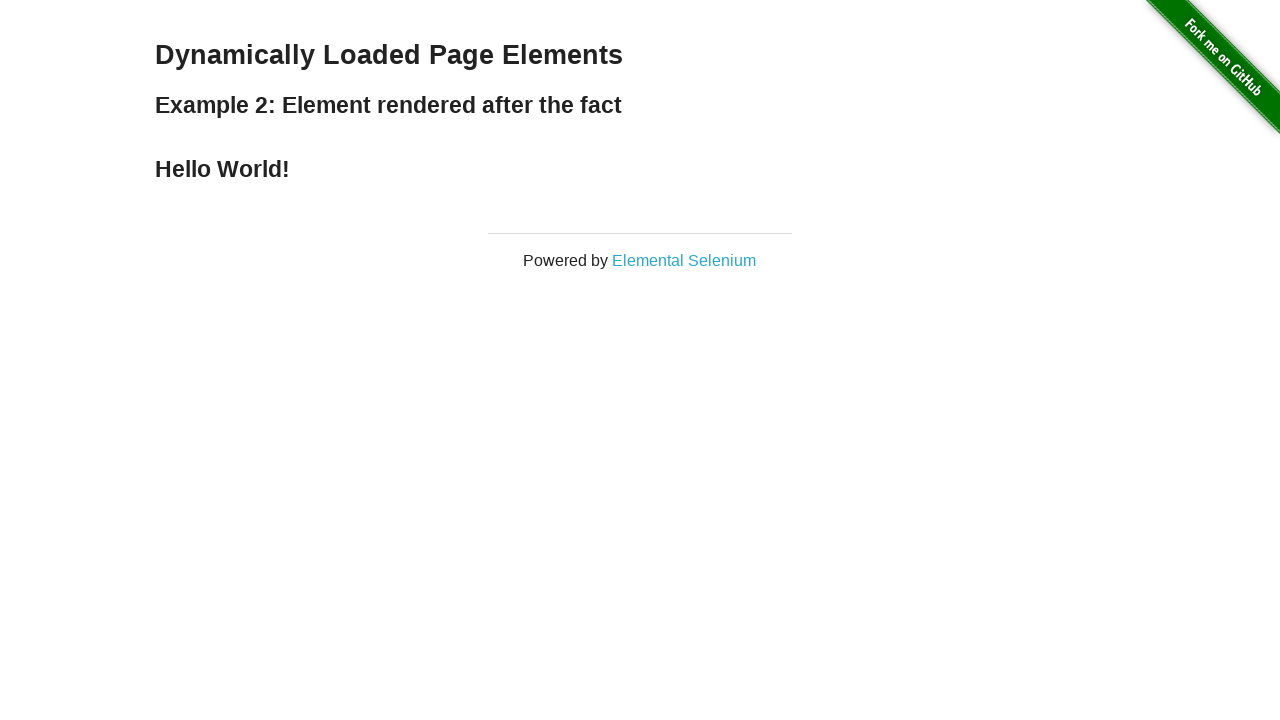

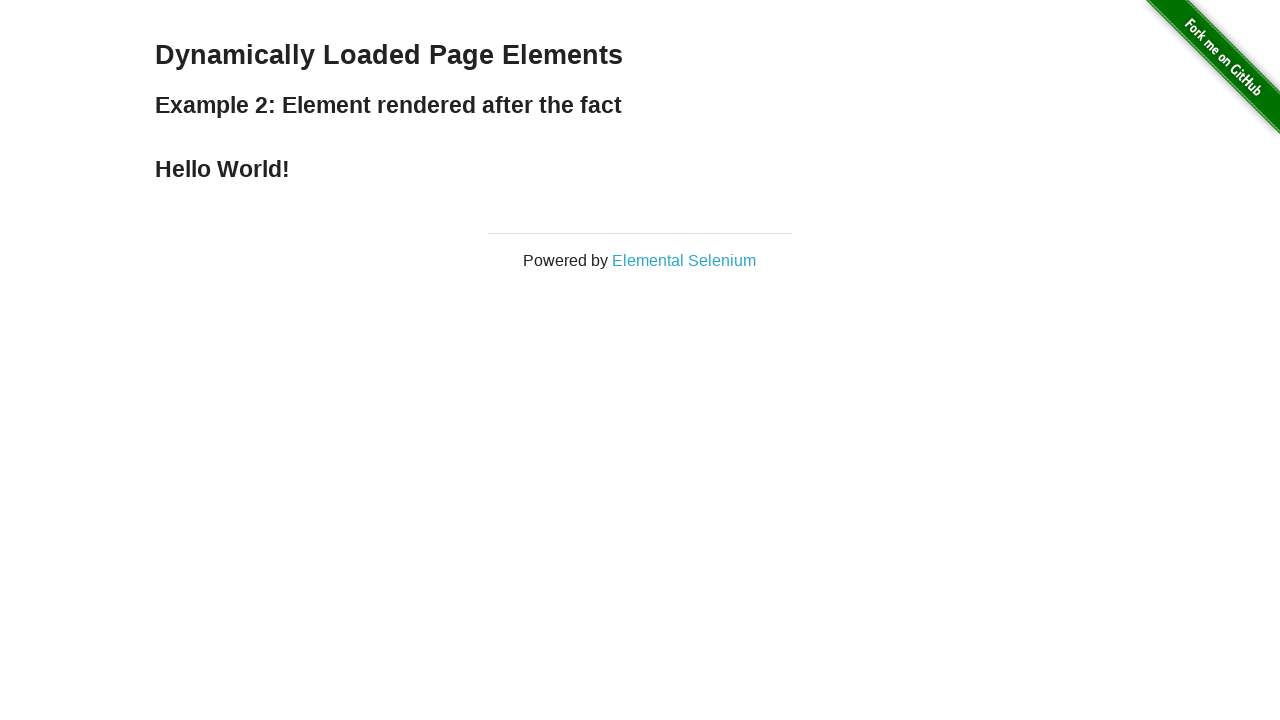